Tests form element display status by checking if email, education textarea, and age radio button are displayed, then fills them with test data

Starting URL: https://automationfc.github.io/basic-form/index.html

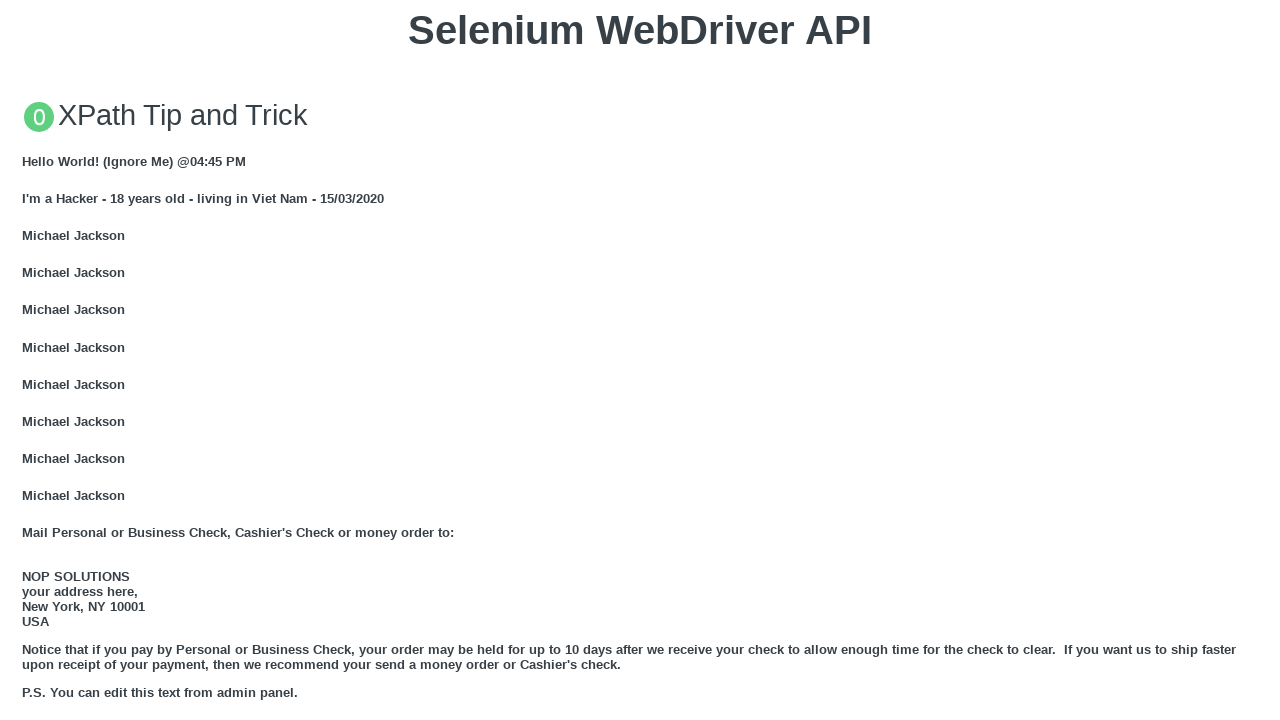

Checked that email textbox is visible
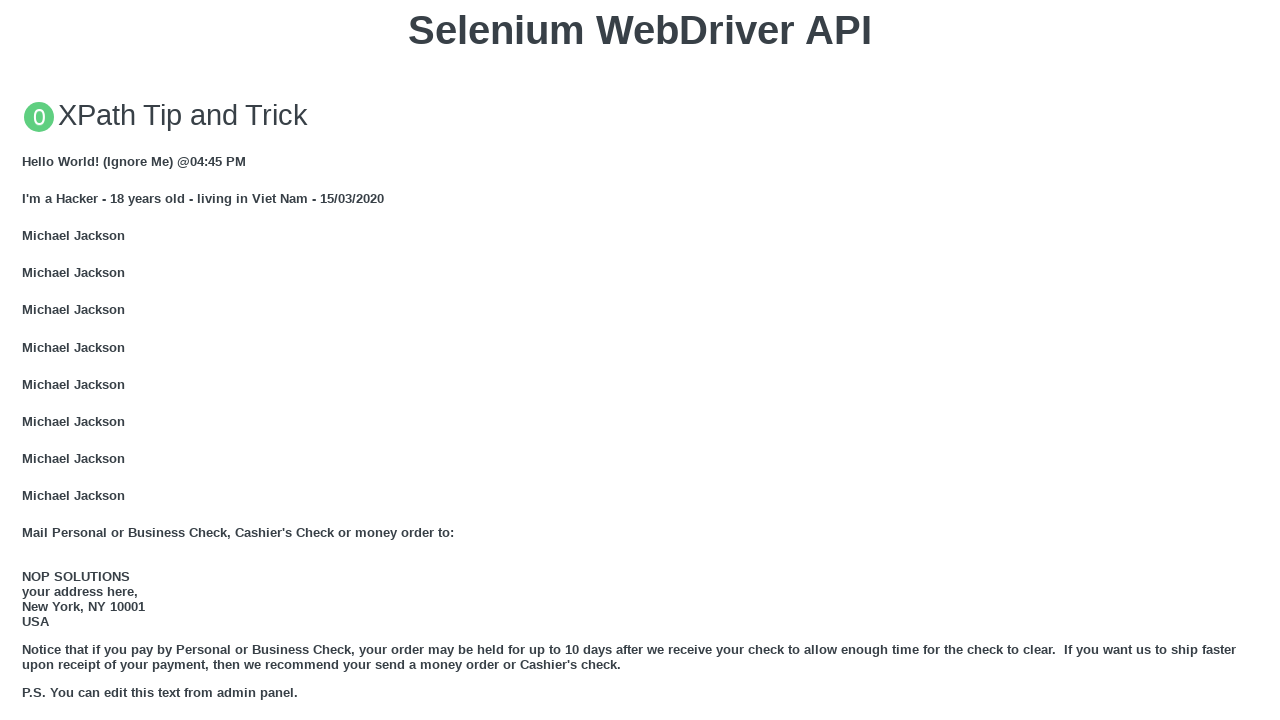

Filled email textbox with 'Automation Testing' on #mail
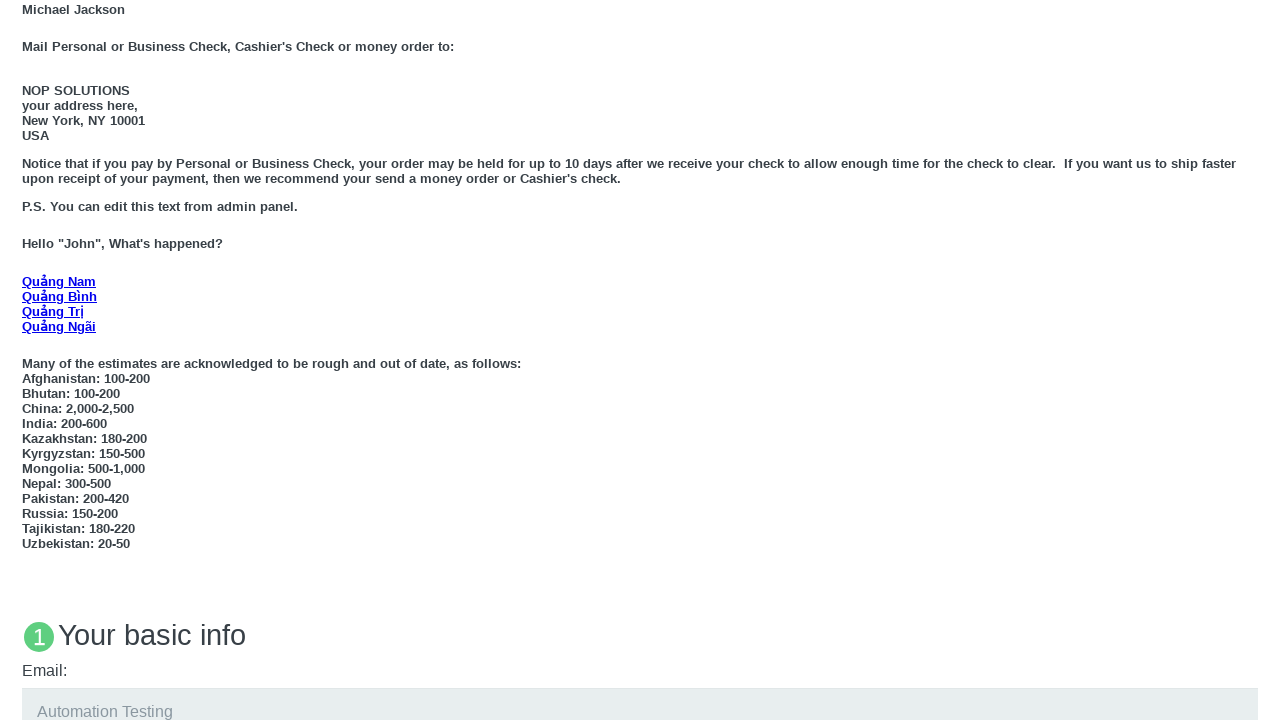

Checked that education textarea is visible
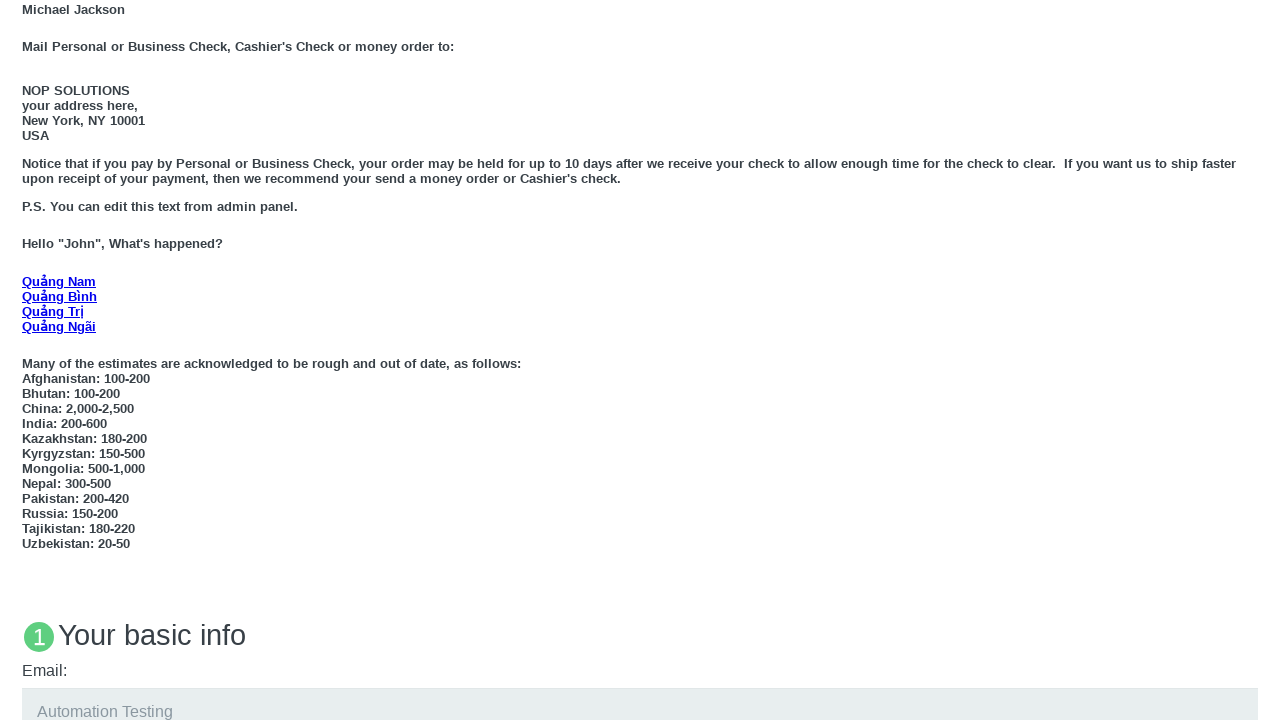

Filled education textarea with 'Info Edu Testing' on #edu
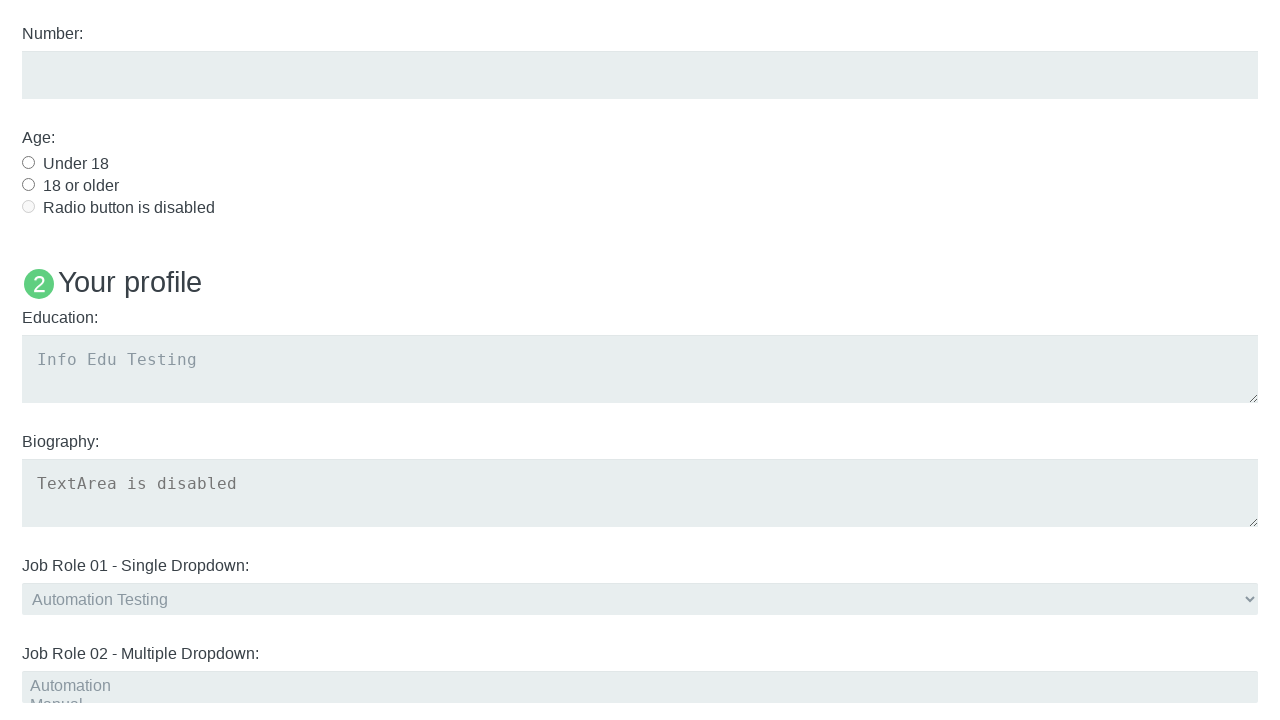

Checked that under 18 radio button is visible
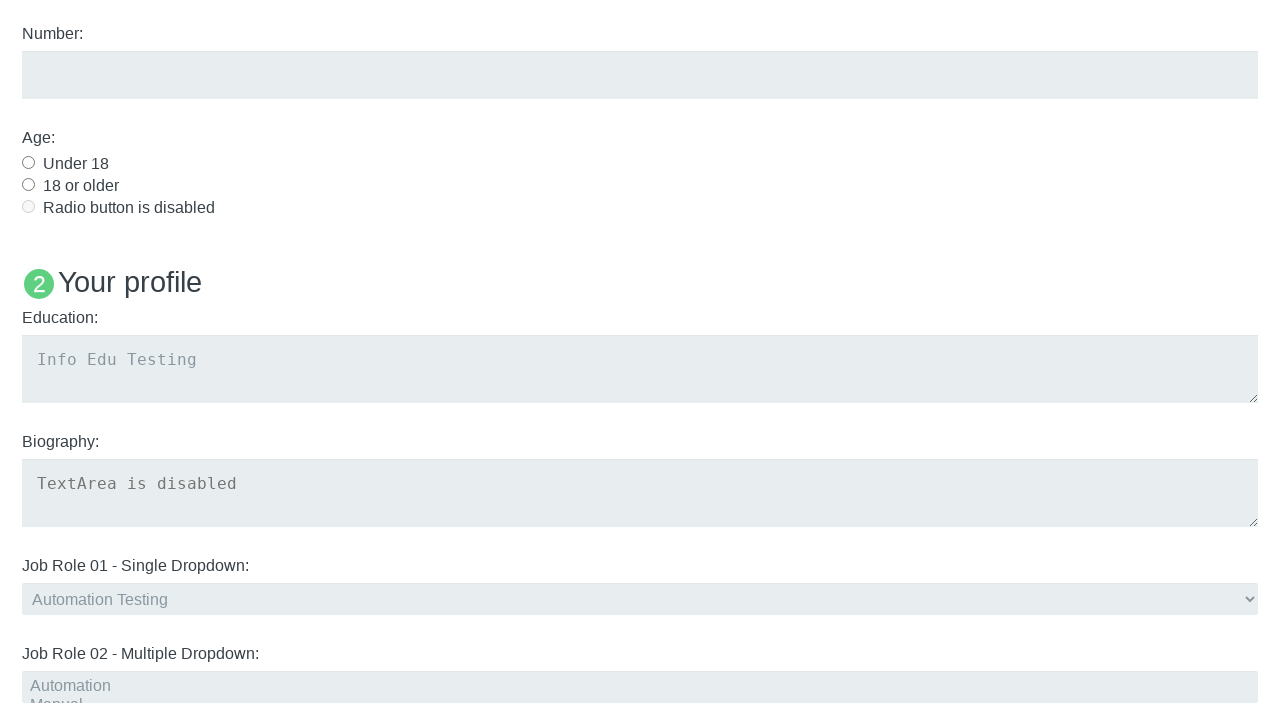

Clicked under 18 radio button at (28, 162) on #under_18
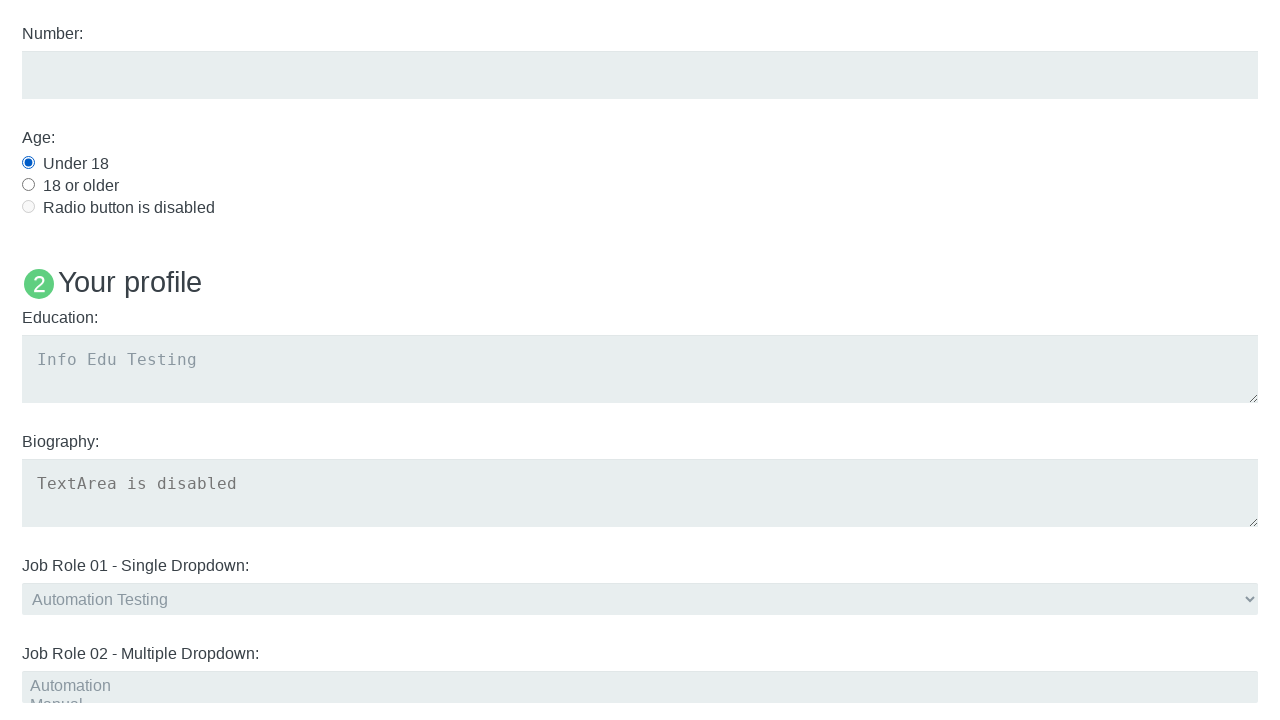

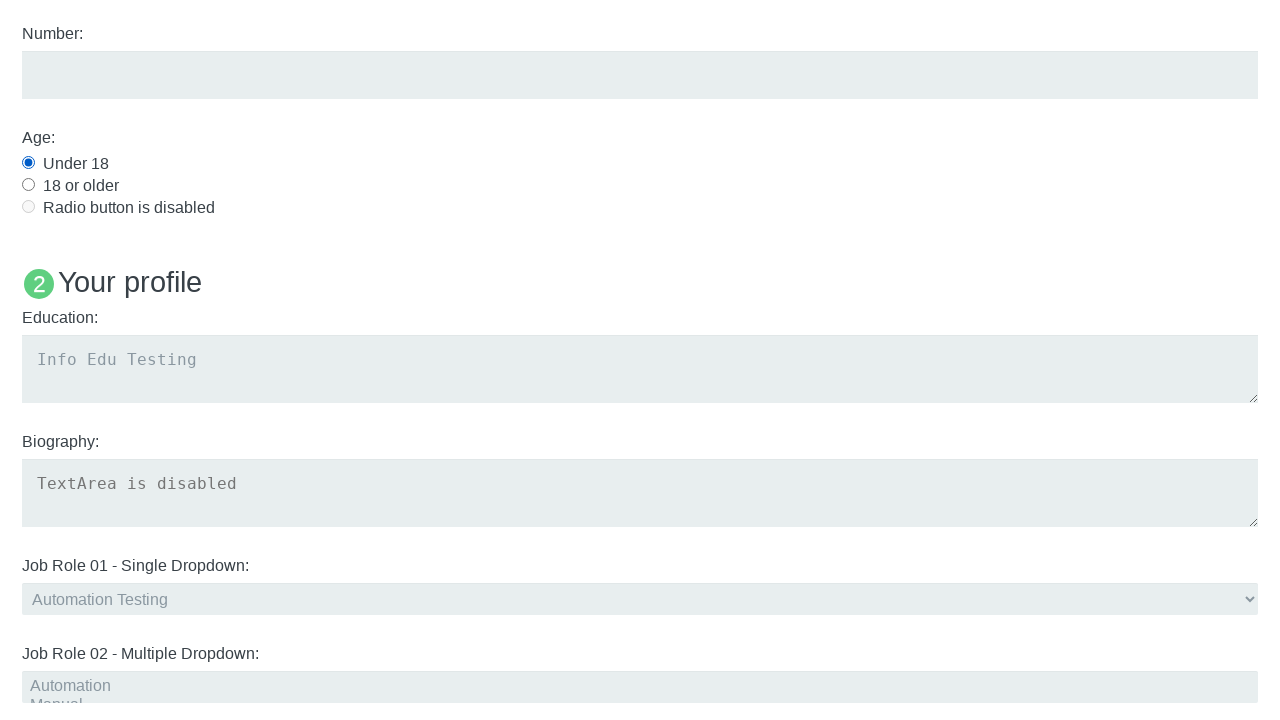